Tests ReactJS Semantic UI custom dropdown by selecting different names (Christian, Jenny Hess, Justen Kitsune) and verifying the selections are displayed.

Starting URL: https://react.semantic-ui.com/maximize/dropdown-example-selection/

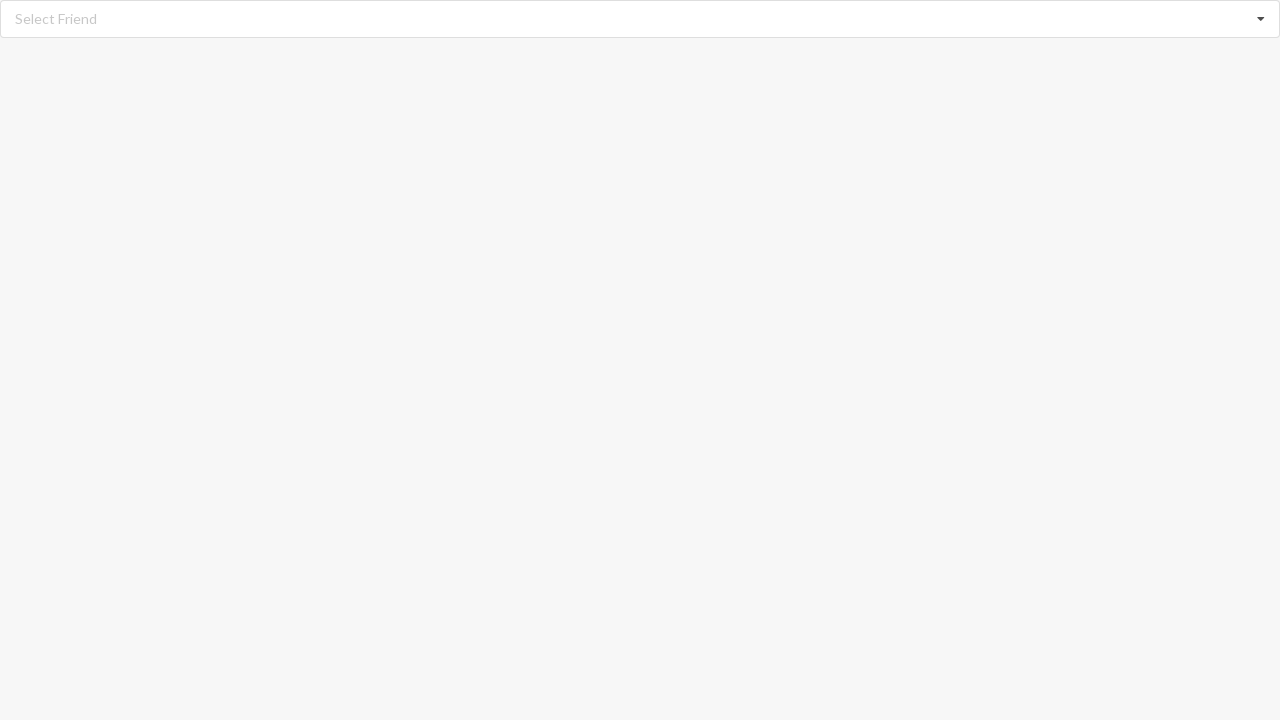

Clicked dropdown icon to open dropdown menu at (1261, 19) on i.dropdown.icon
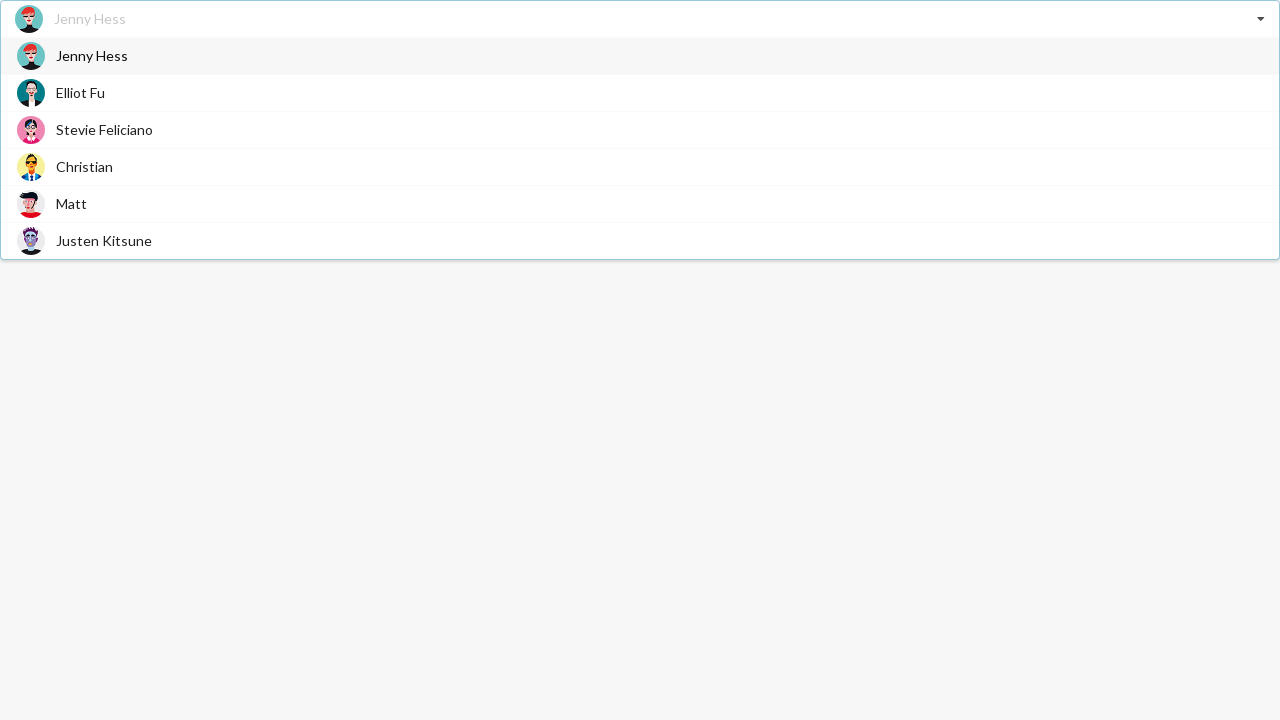

Dropdown options loaded
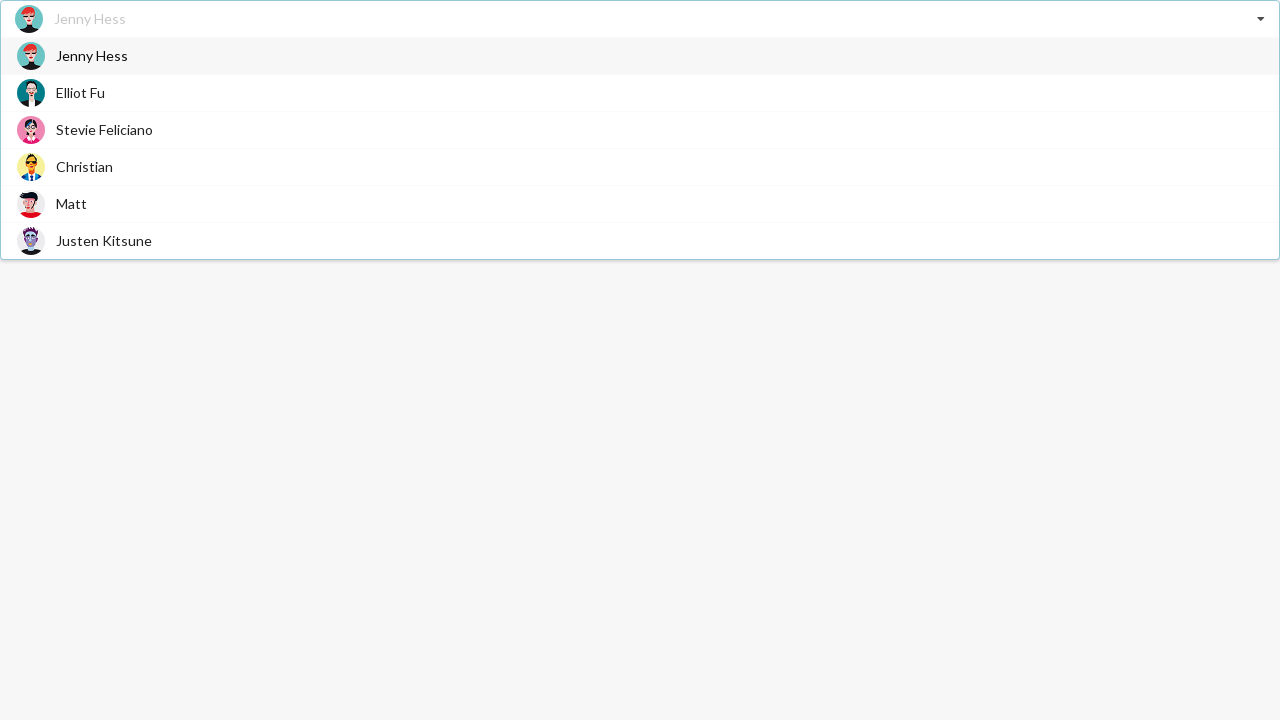

Selected 'Christian' from dropdown options at (84, 166) on xpath=//div[@role='option']//span[text()='Christian']
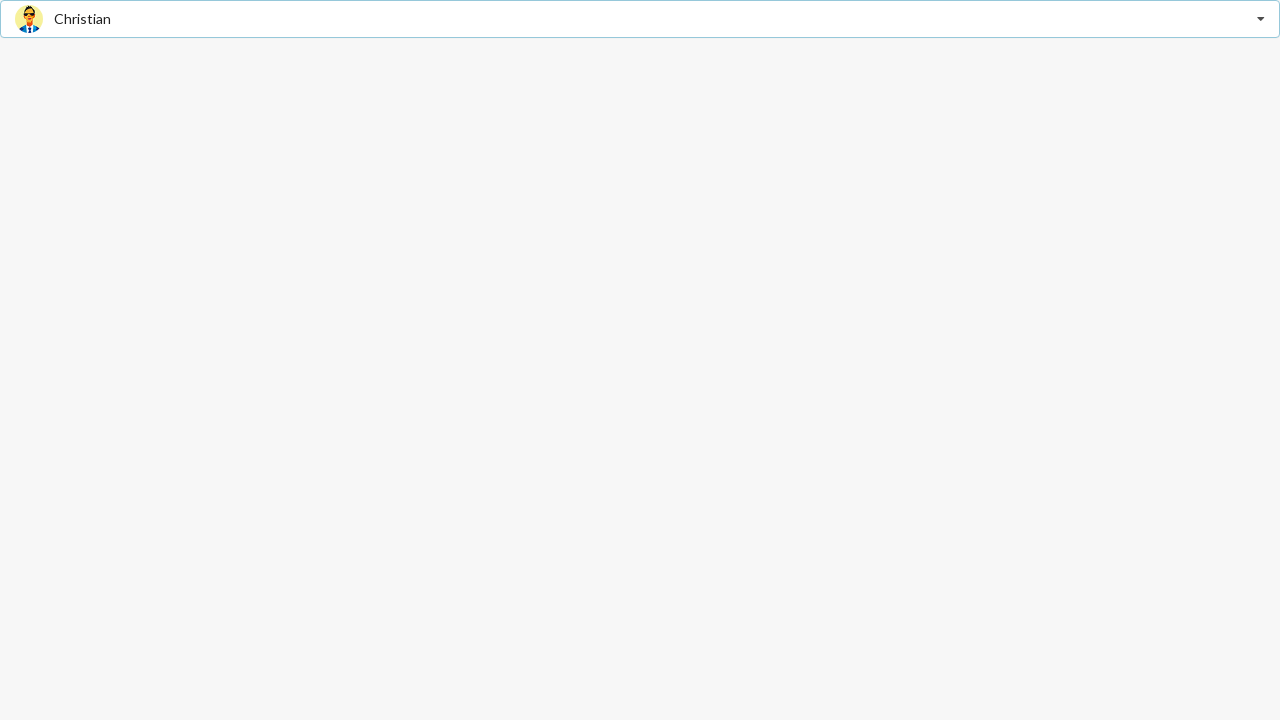

Verified 'Christian' is displayed in alert
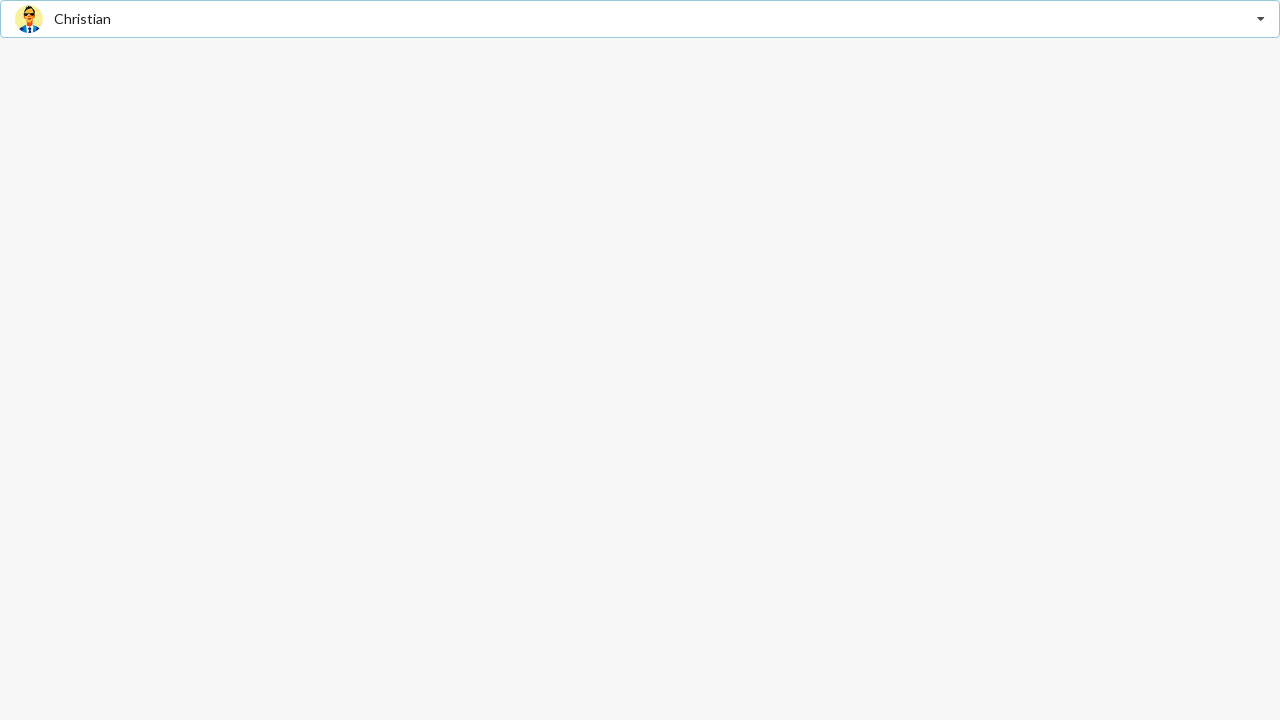

Clicked dropdown icon to open dropdown menu at (1261, 19) on i.dropdown.icon
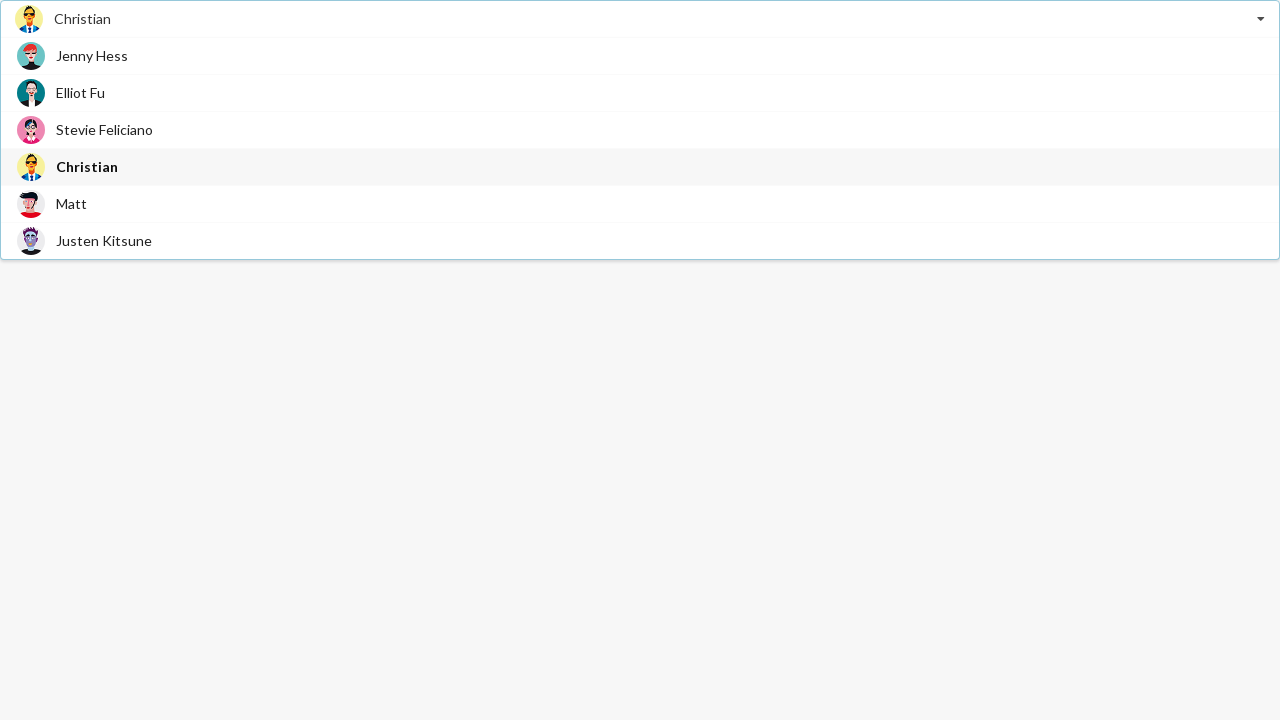

Dropdown options loaded
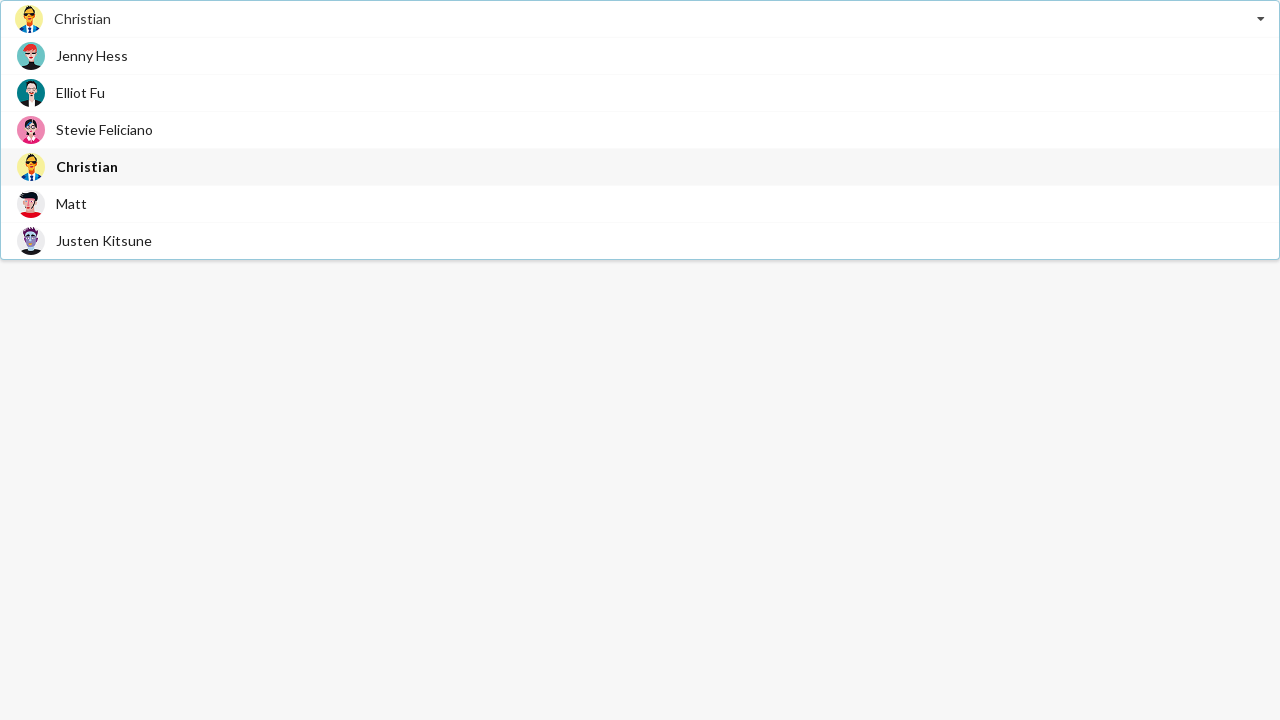

Selected 'Jenny Hess' from dropdown options at (92, 56) on xpath=//div[@role='option']//span[text()='Jenny Hess']
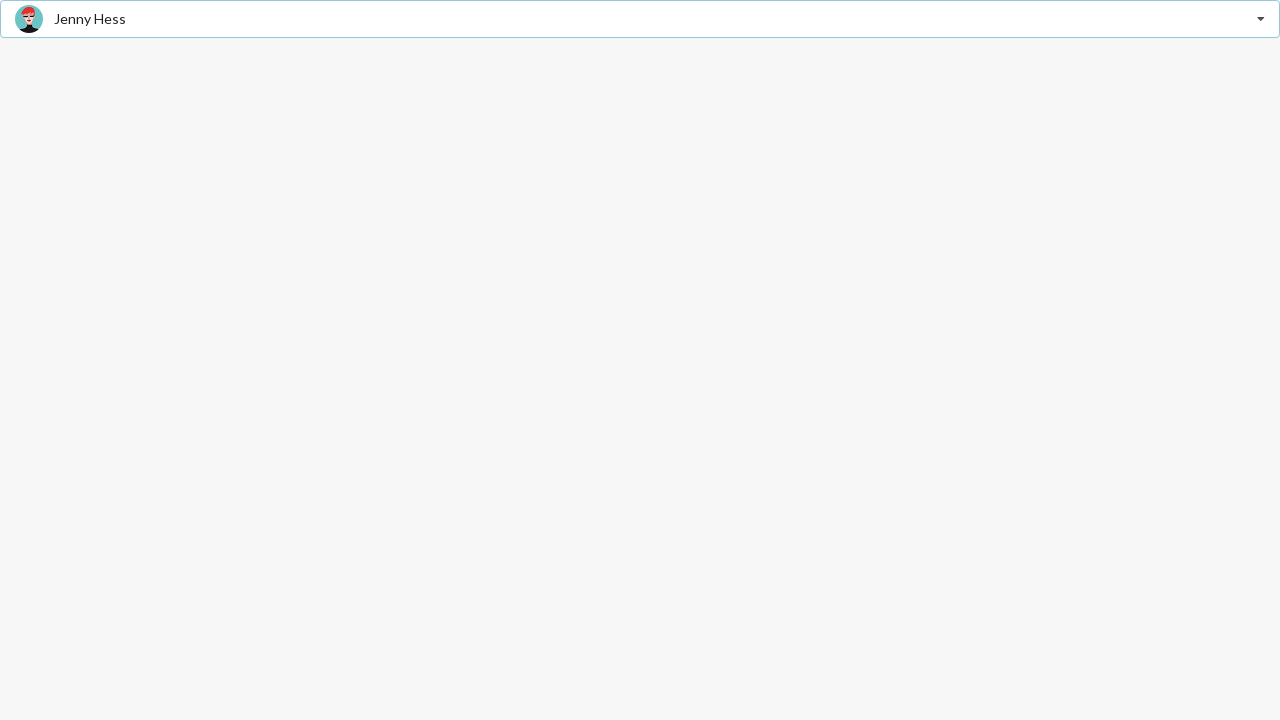

Verified 'Jenny Hess' is displayed in alert
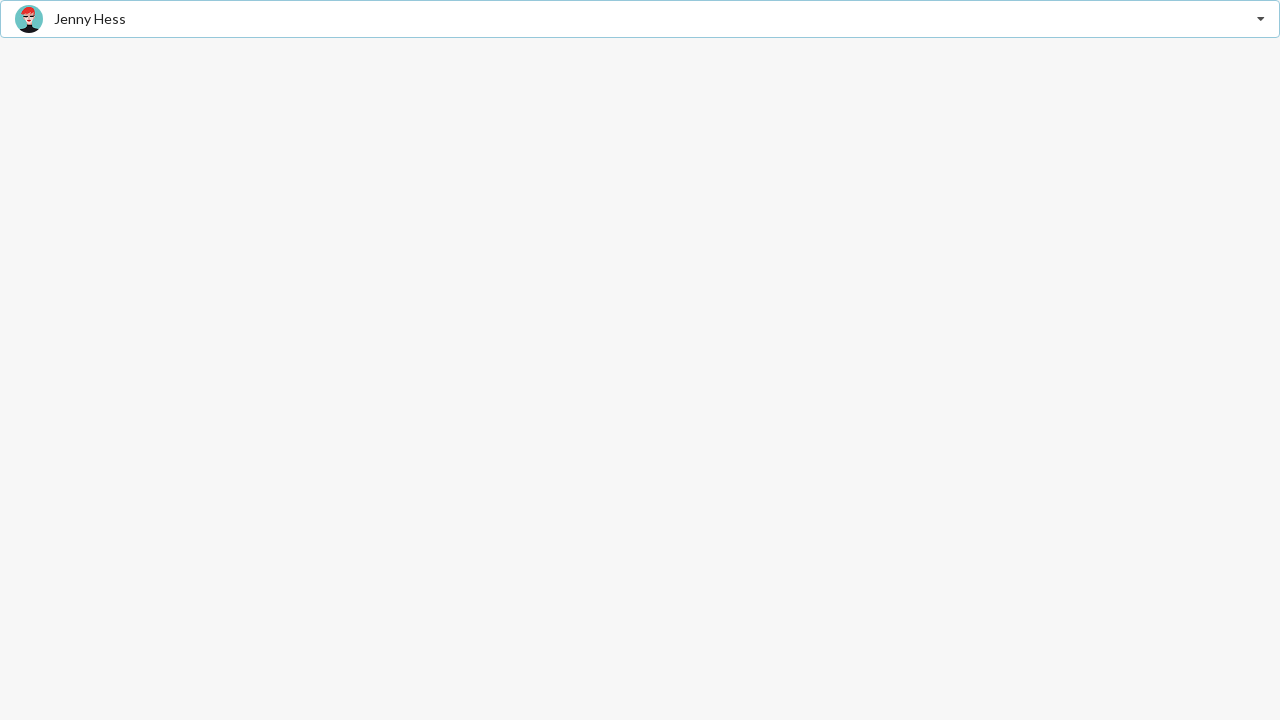

Clicked dropdown icon to open dropdown menu at (1261, 19) on i.dropdown.icon
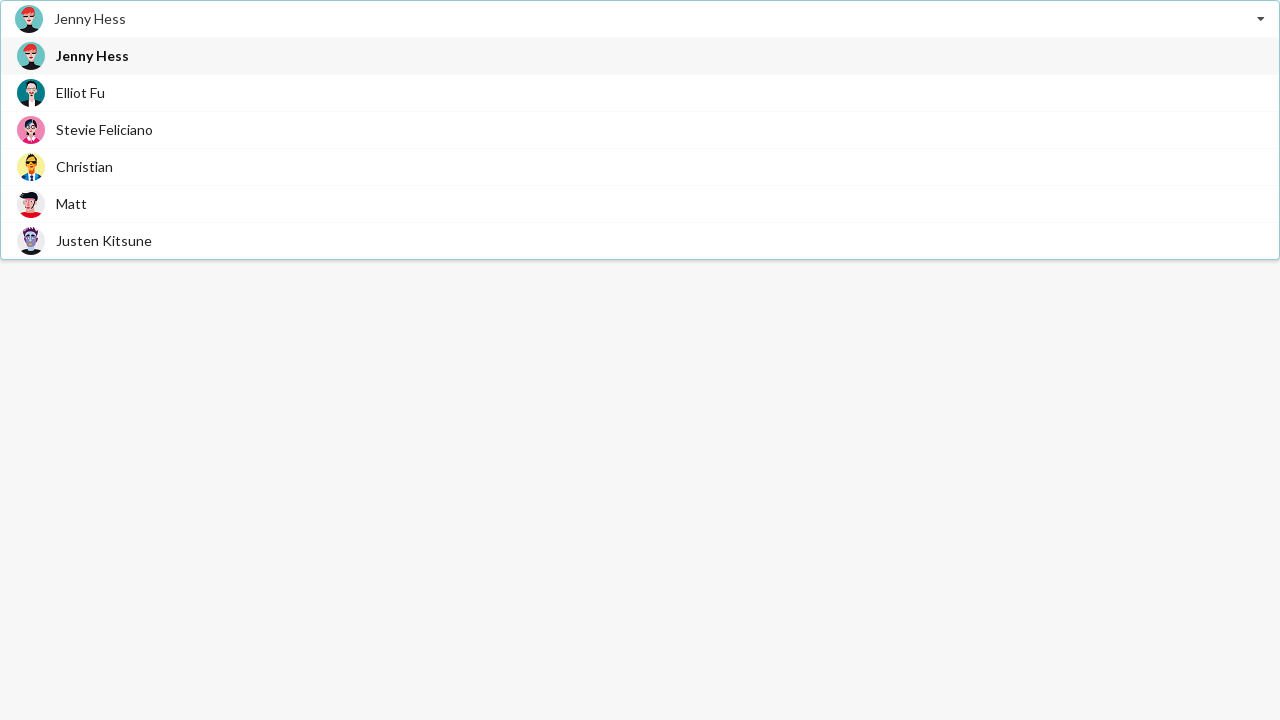

Dropdown options loaded
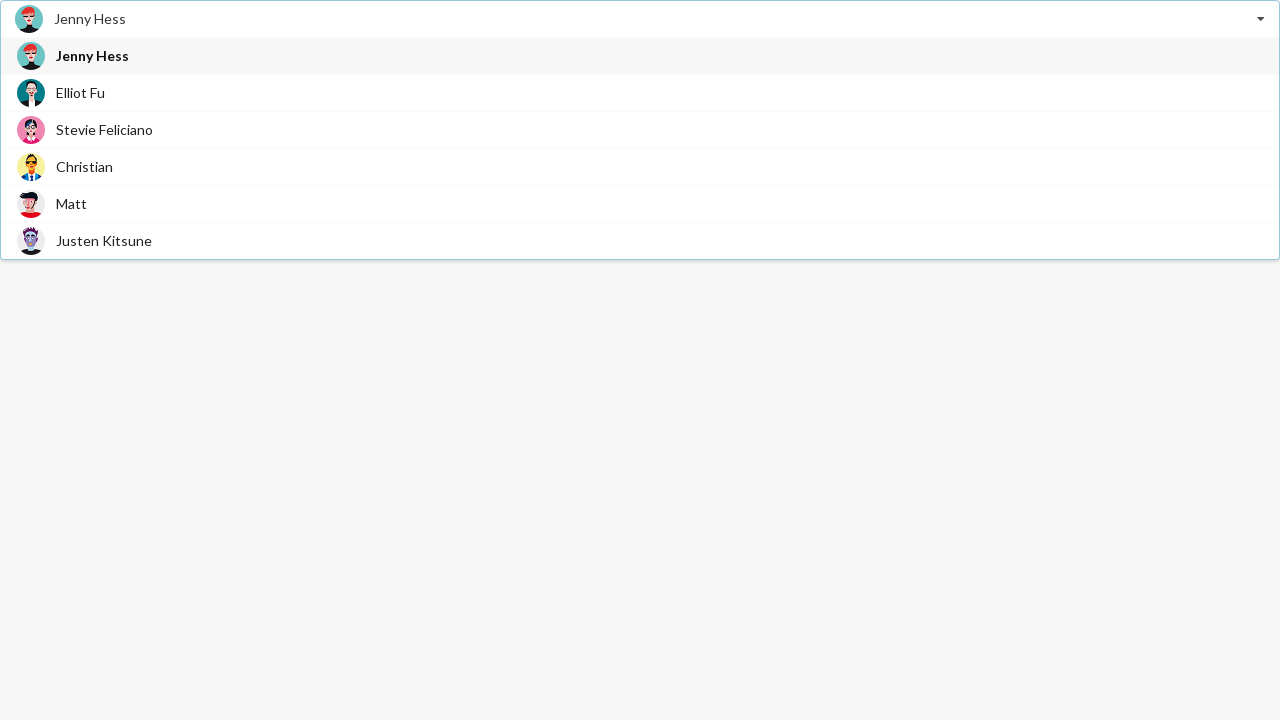

Selected 'Justen Kitsune' from dropdown options at (104, 240) on xpath=//div[@role='option']//span[text()='Justen Kitsune']
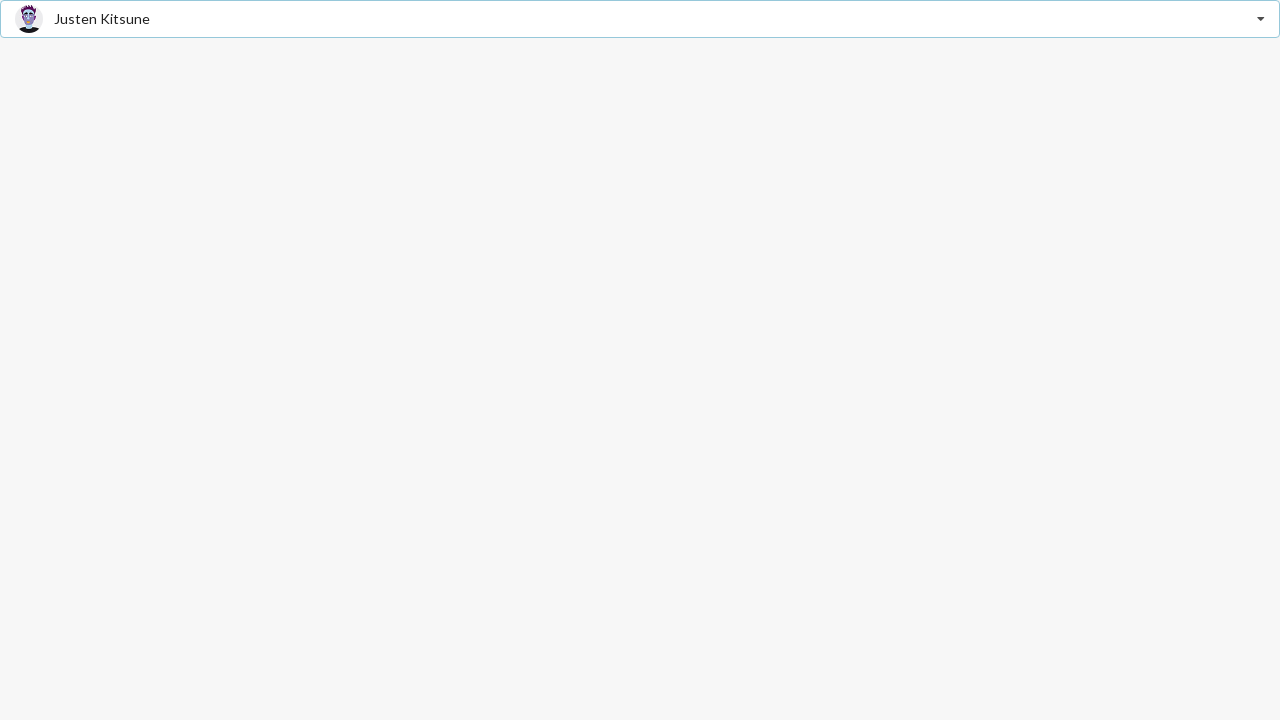

Verified 'Justen Kitsune' is displayed in alert
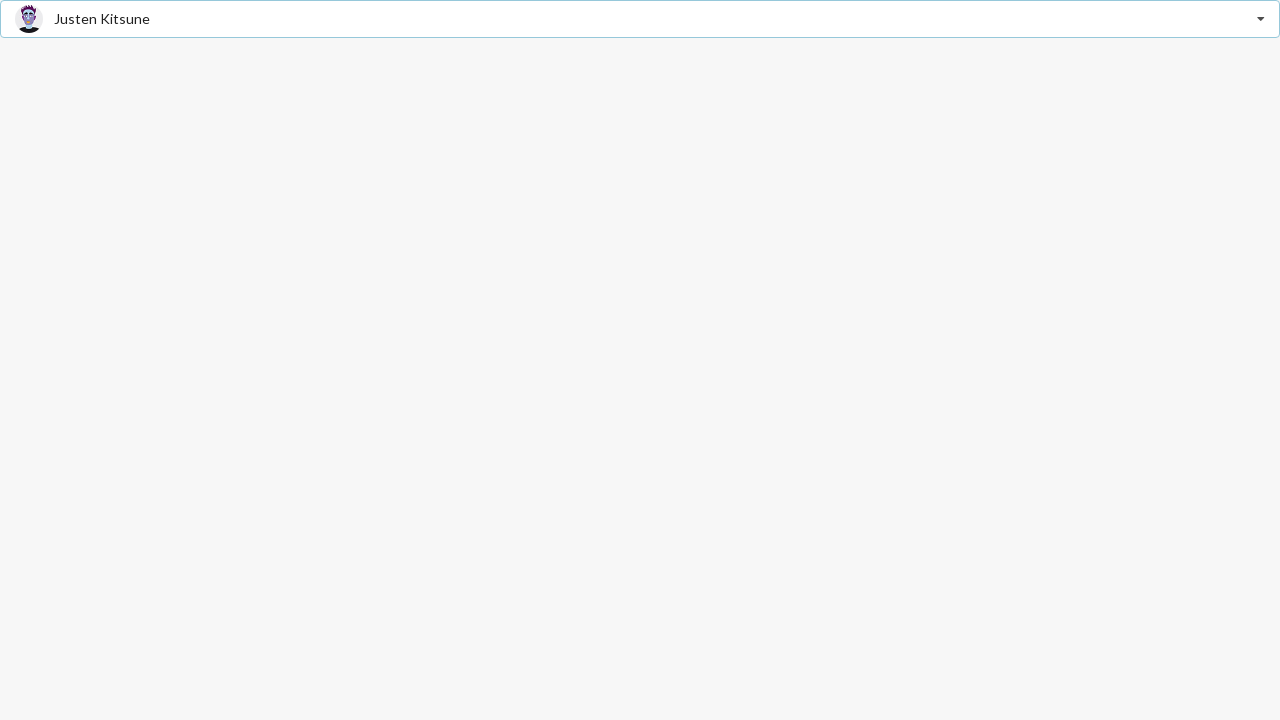

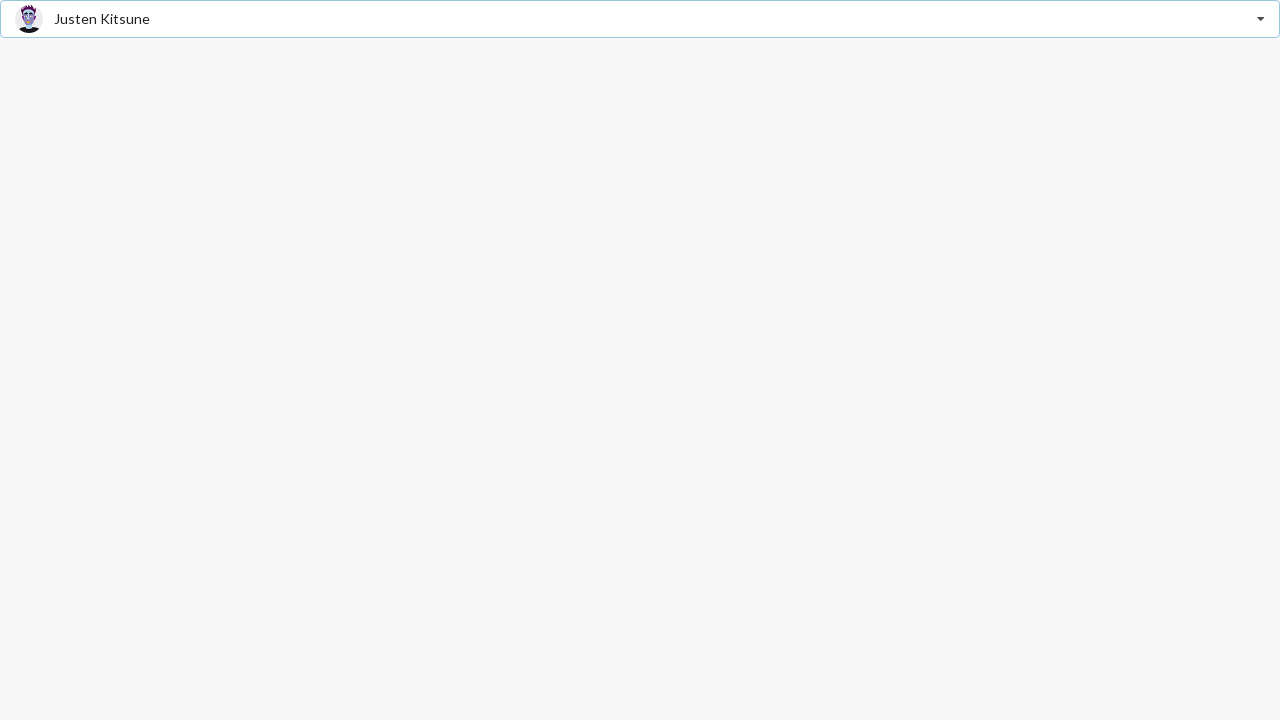